Tests that a modal appears when triggering exit intent by moving the mouse outside the viewport (simulating user attempting to leave the page)

Starting URL: https://the-internet.herokuapp.com/exit_intent

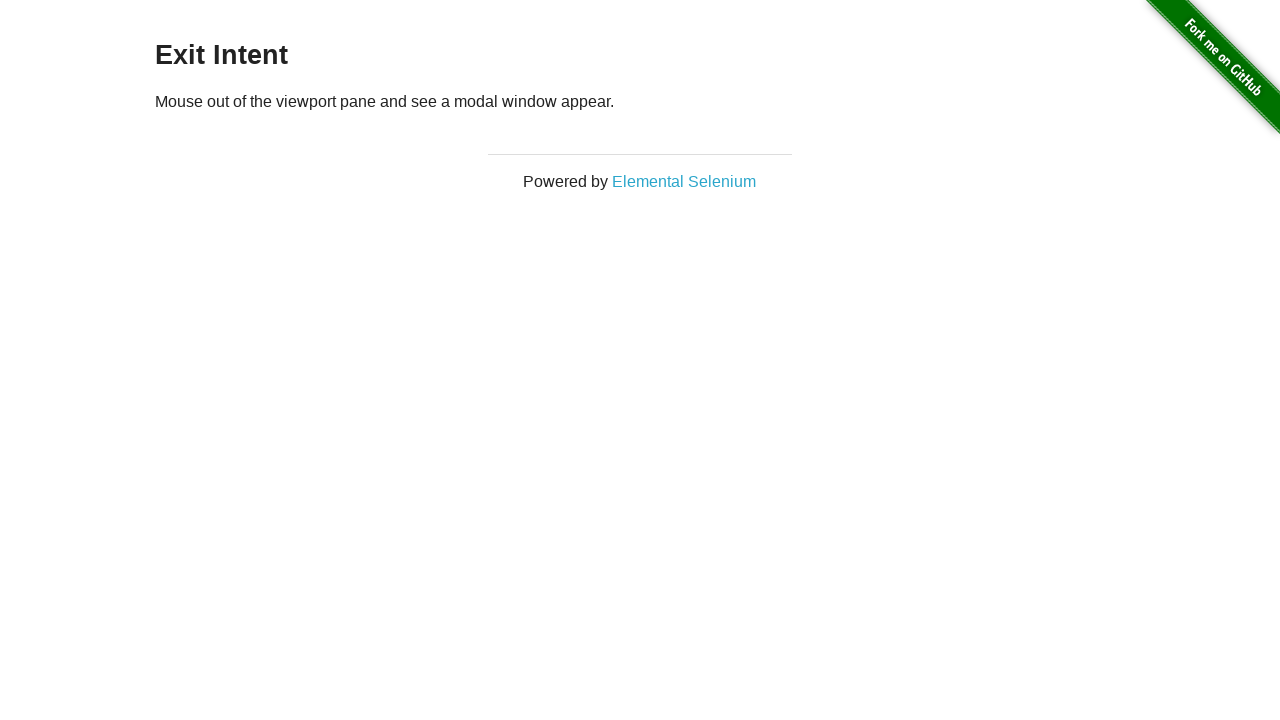

Moved mouse to top edge of viewport at coordinates (500, 0) at (500, 0)
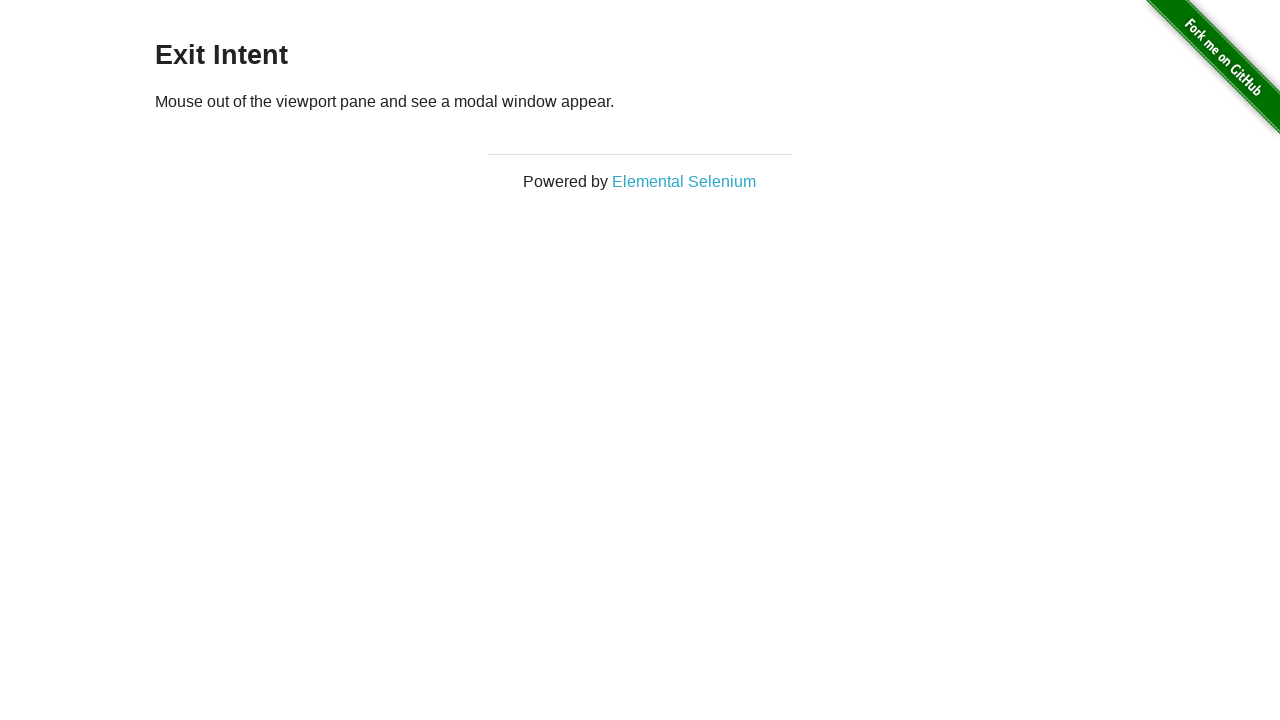

Moved mouse outside viewport above the page to trigger exit intent at (500, -10)
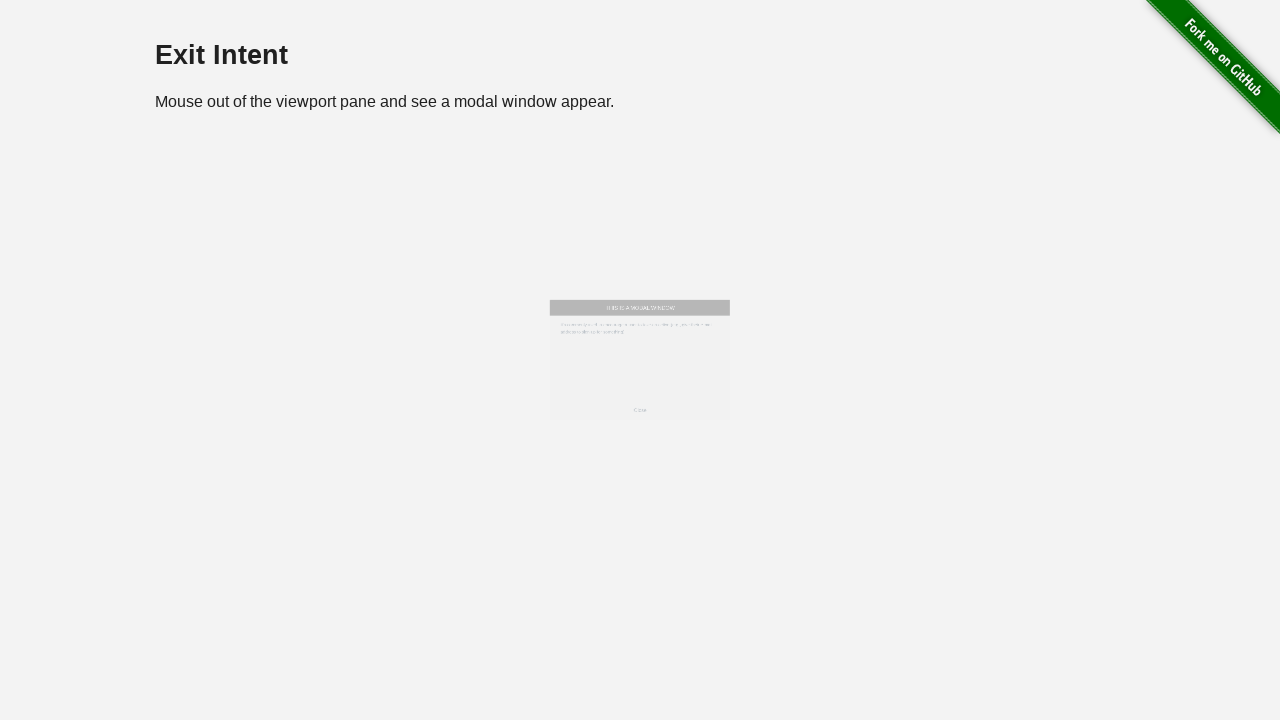

Modal with ID 'ouibounce-modal' became visible
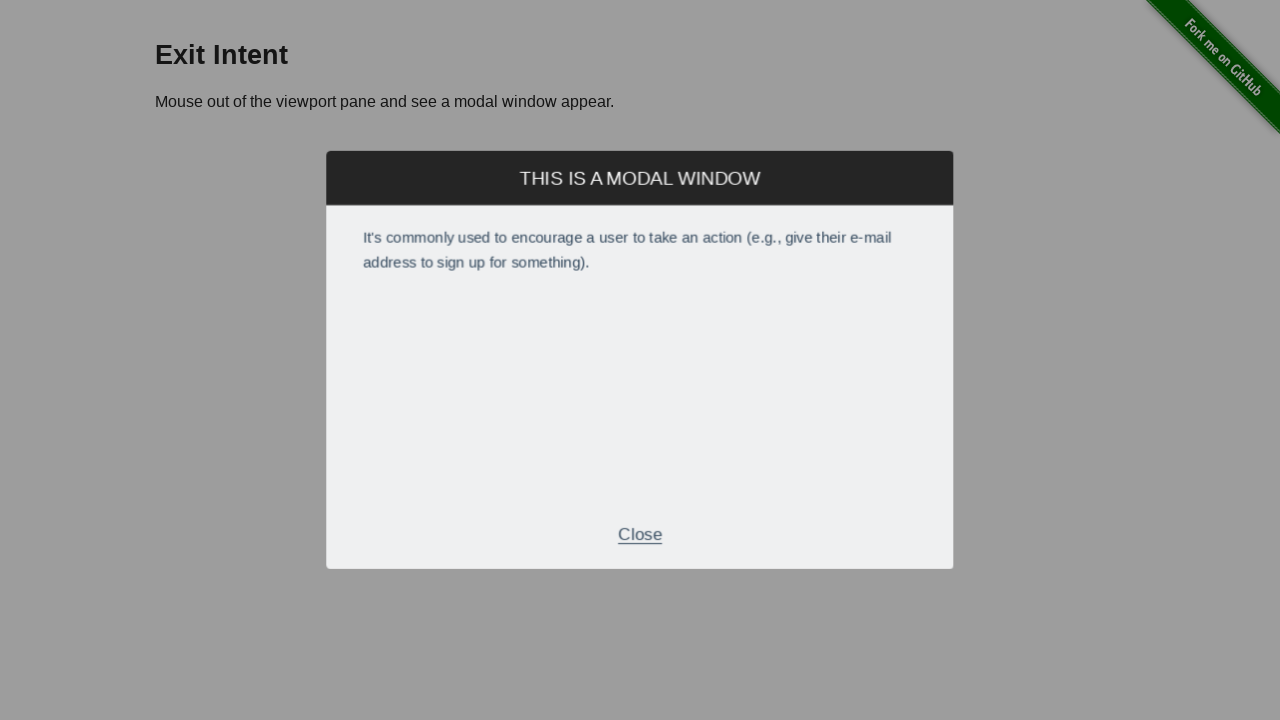

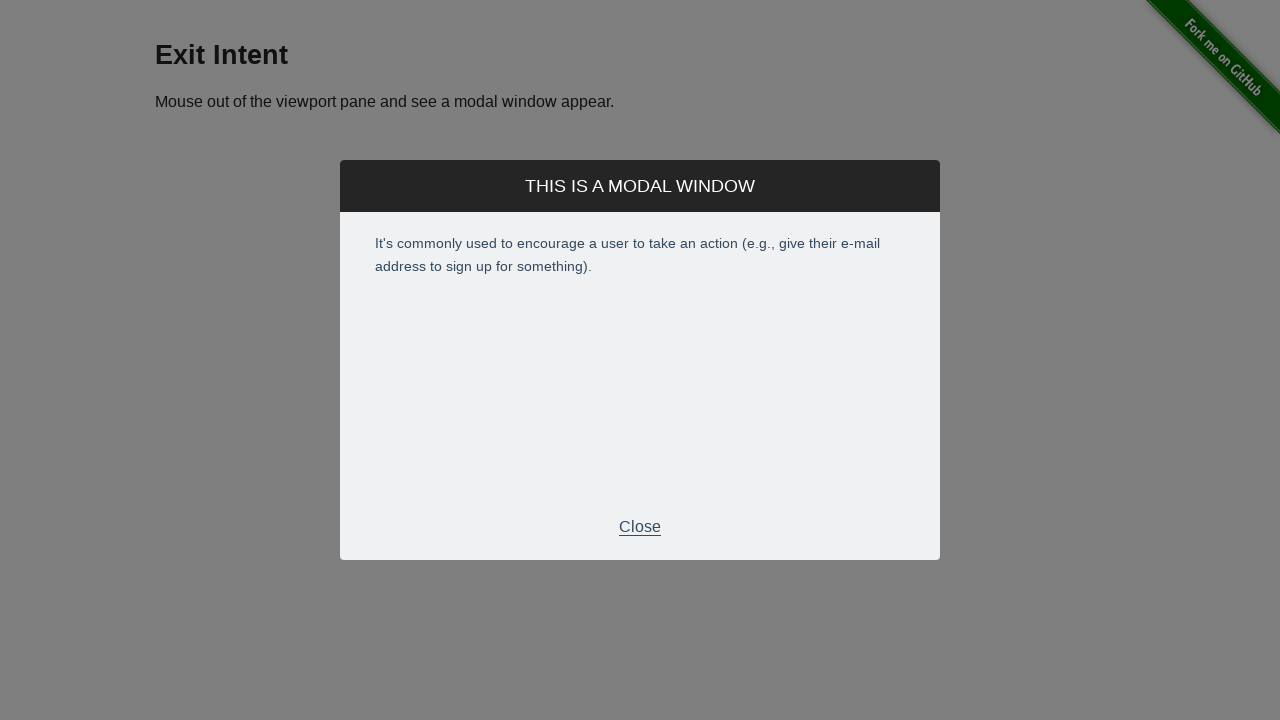